Tests form submission by filling first name, last name, and email fields

Starting URL: https://secure-retreat-92358.herokuapp.com/

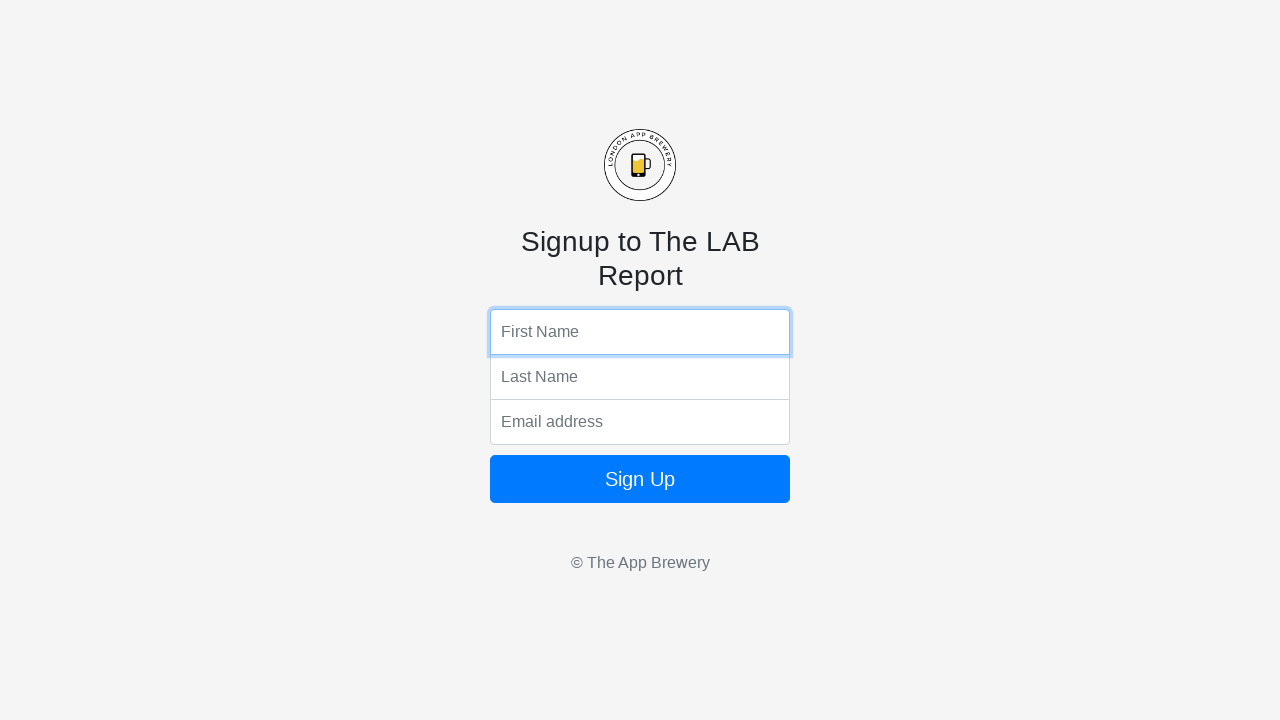

Filled first name field with 'Rafael' on input[name='fName']
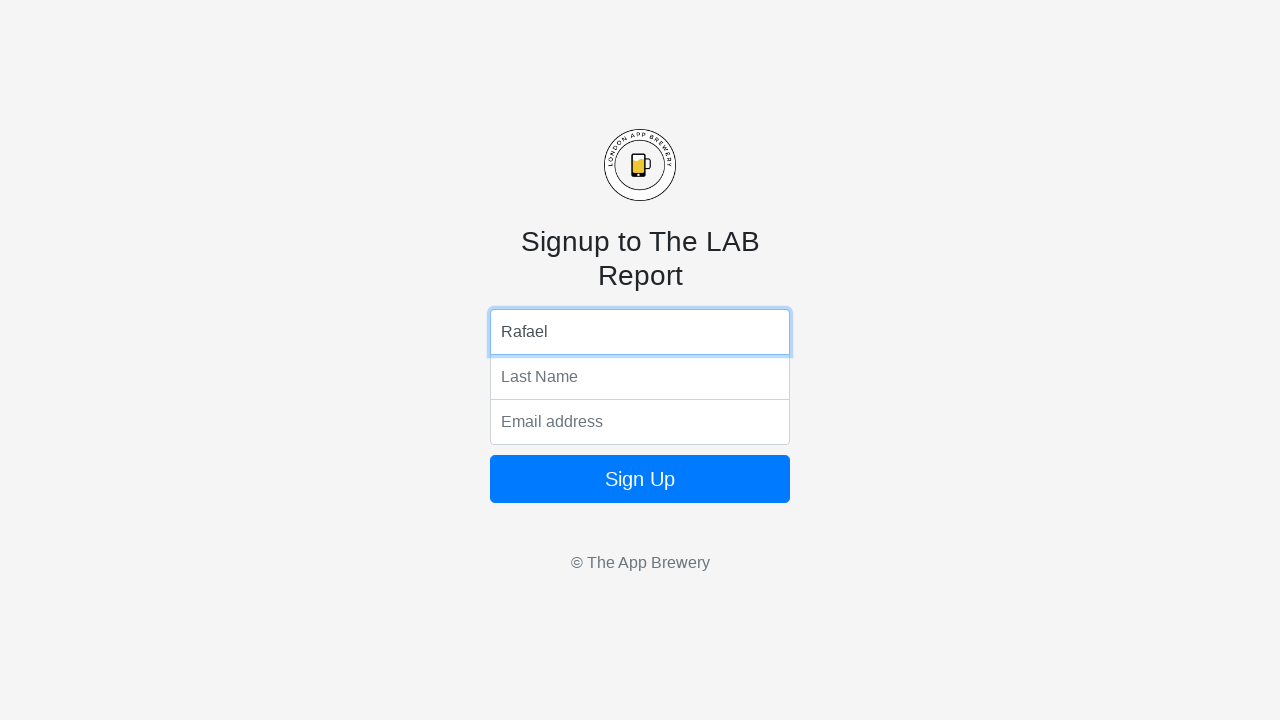

Filled last name field with 'Morales' on input[name='lName']
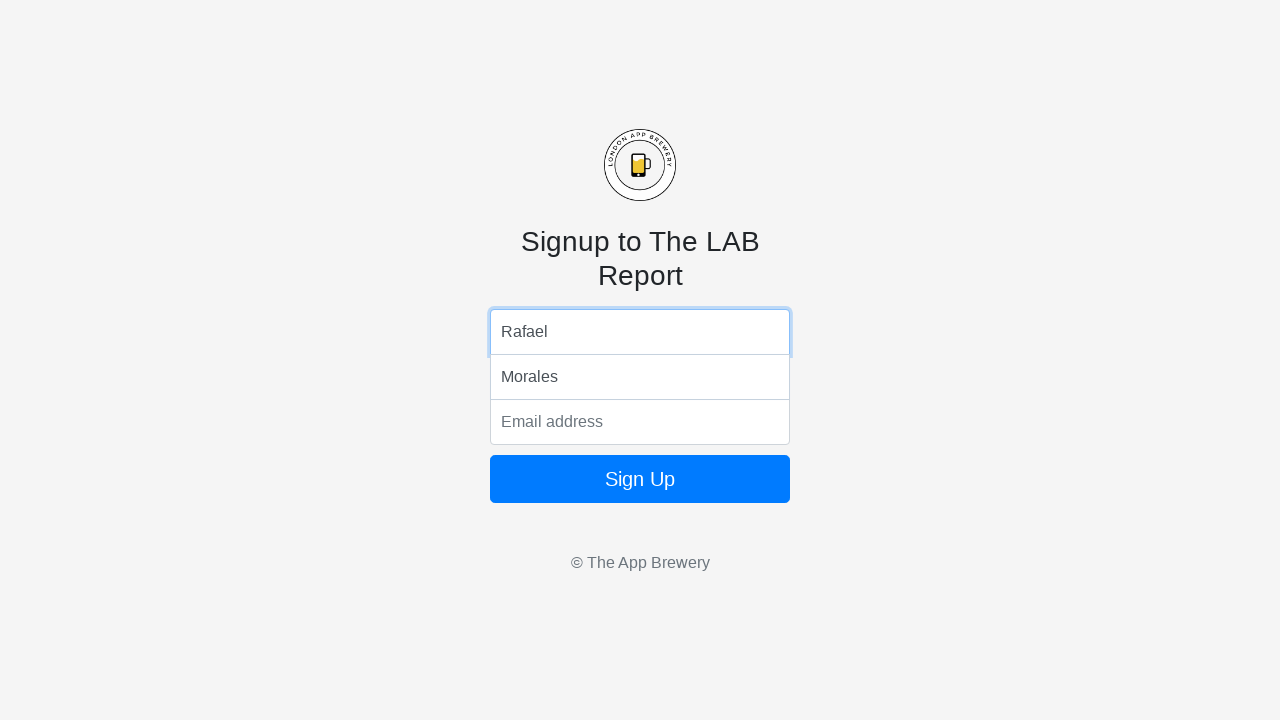

Filled email field with 'rafael.morales@email.com' on input[name='email']
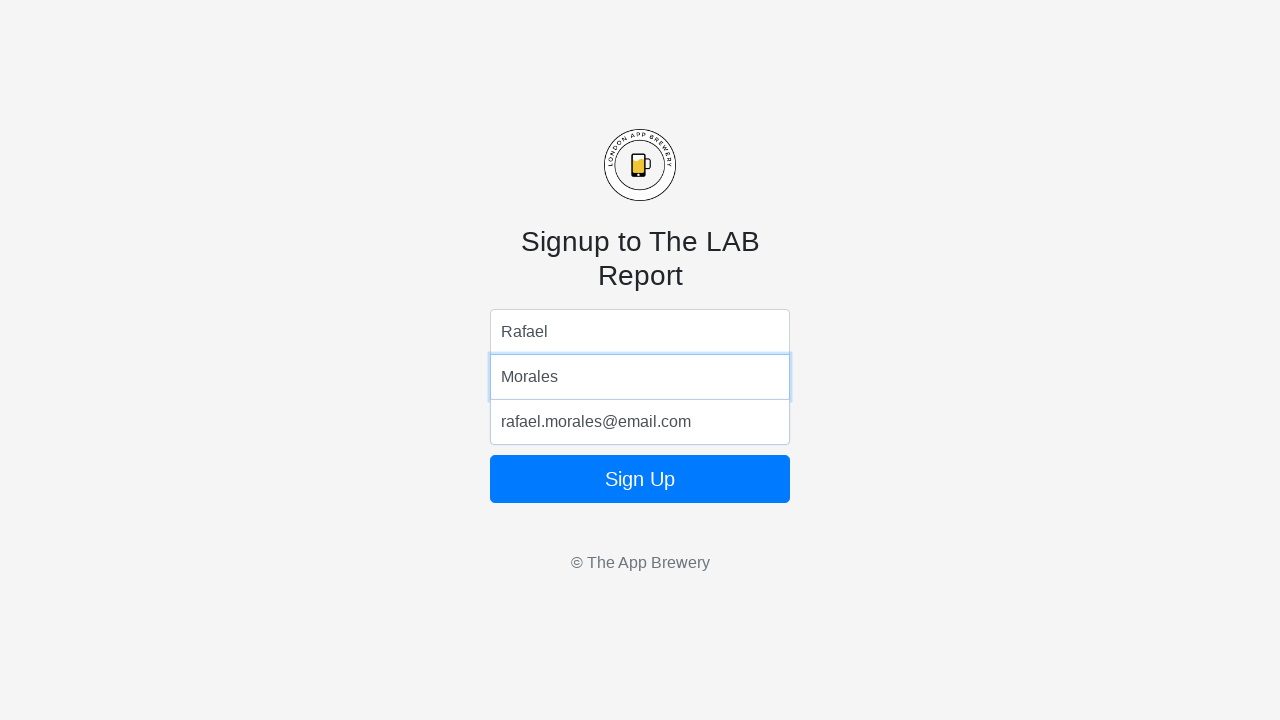

Submitted form by pressing Enter on email field on input[name='email']
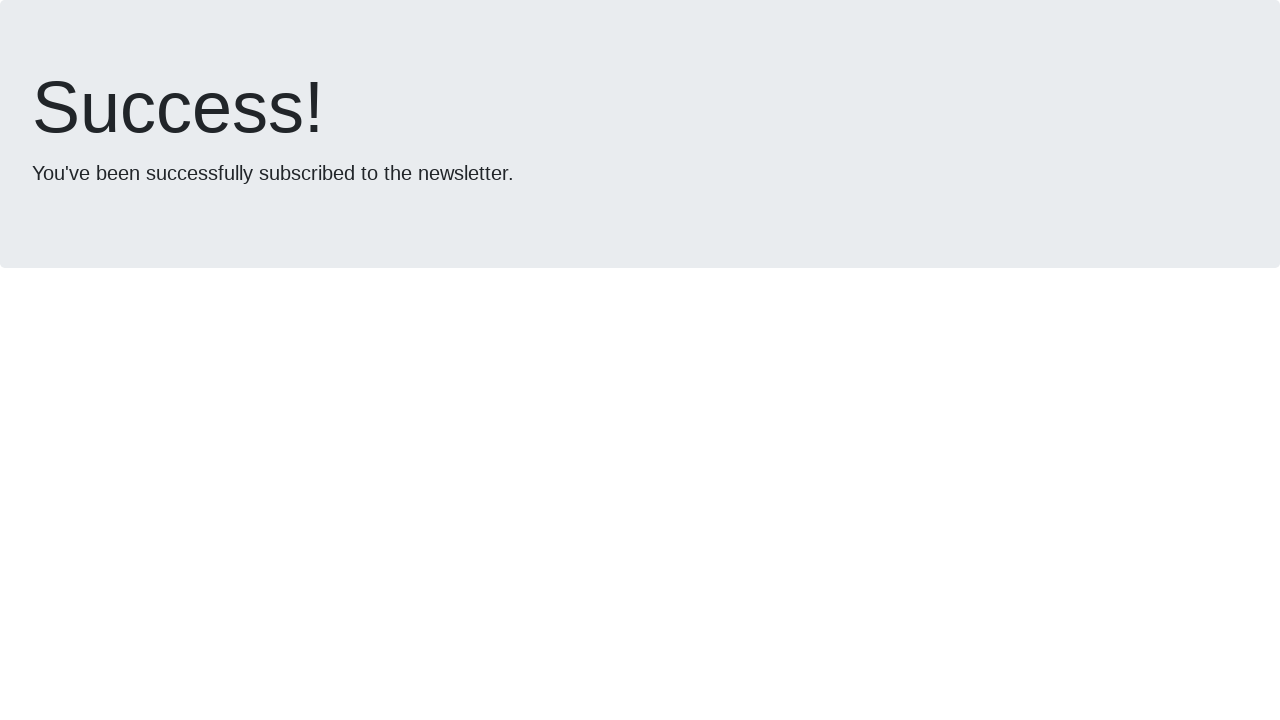

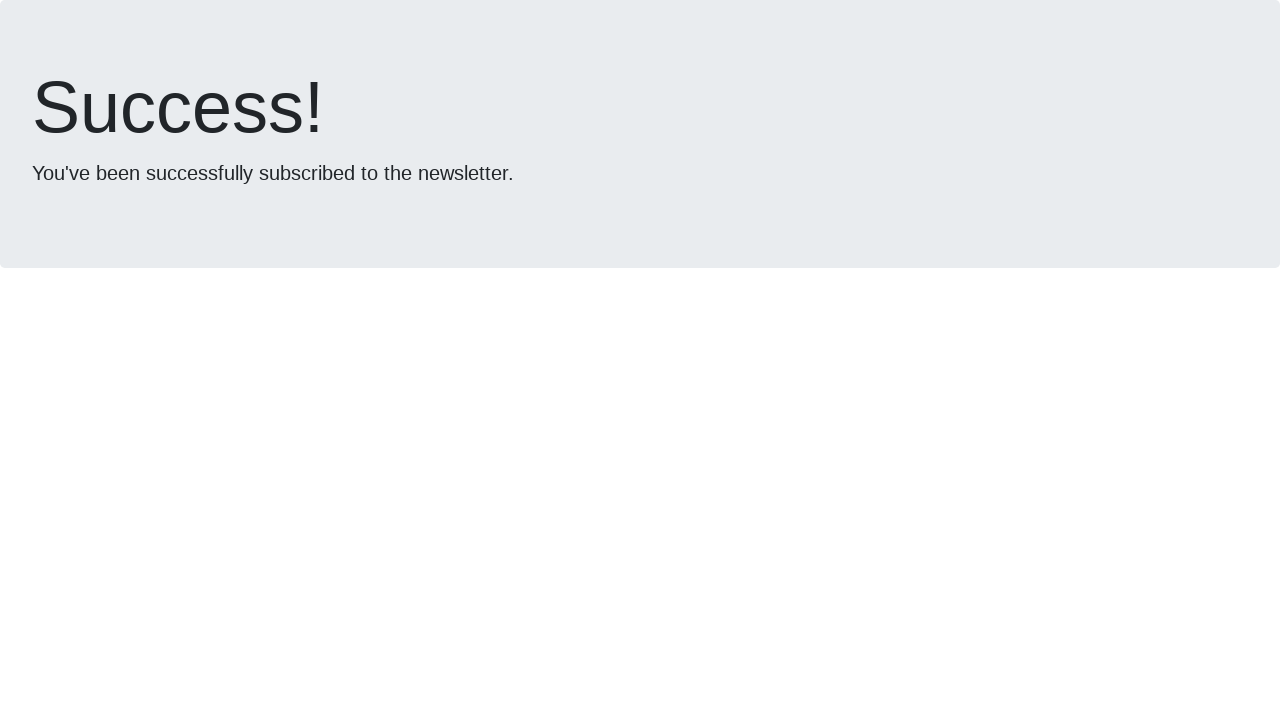